Tests JavaScript prompt alert by triggering it, entering text, and accepting it

Starting URL: https://the-internet.herokuapp.com/javascript_alerts

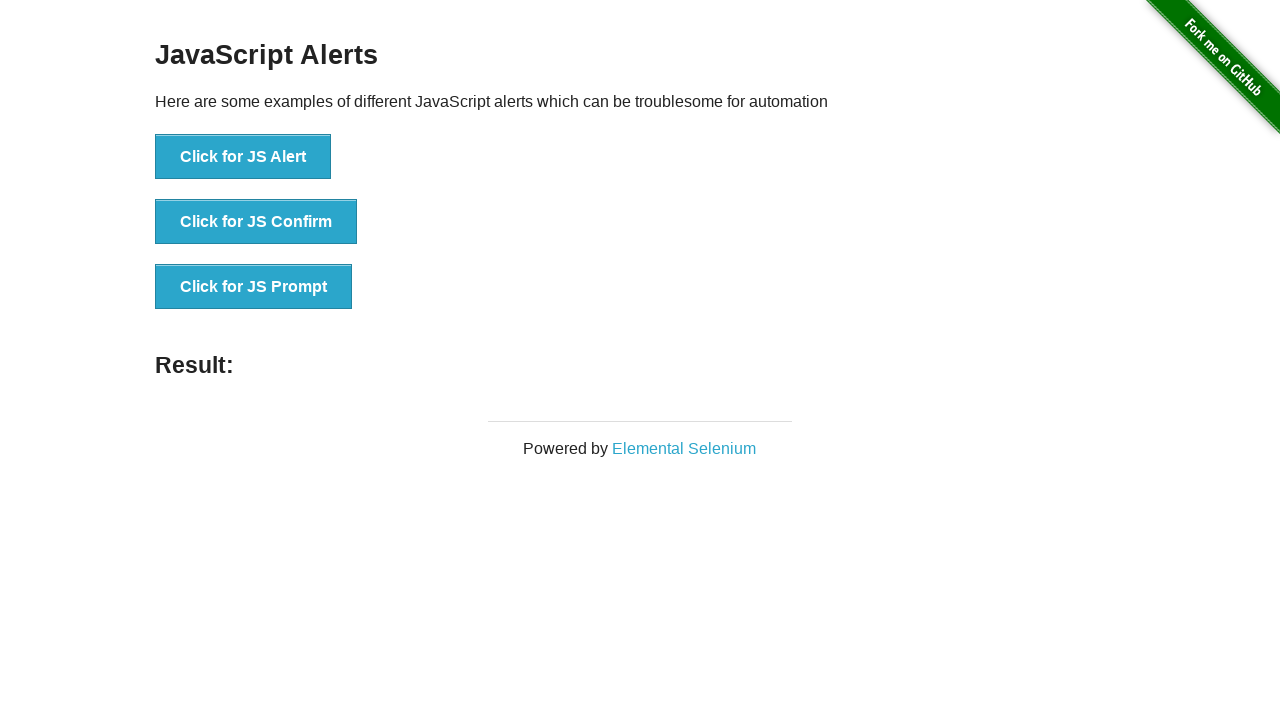

Set up dialog handler to accept prompt alert with text 'I Am An Automation Engineer'
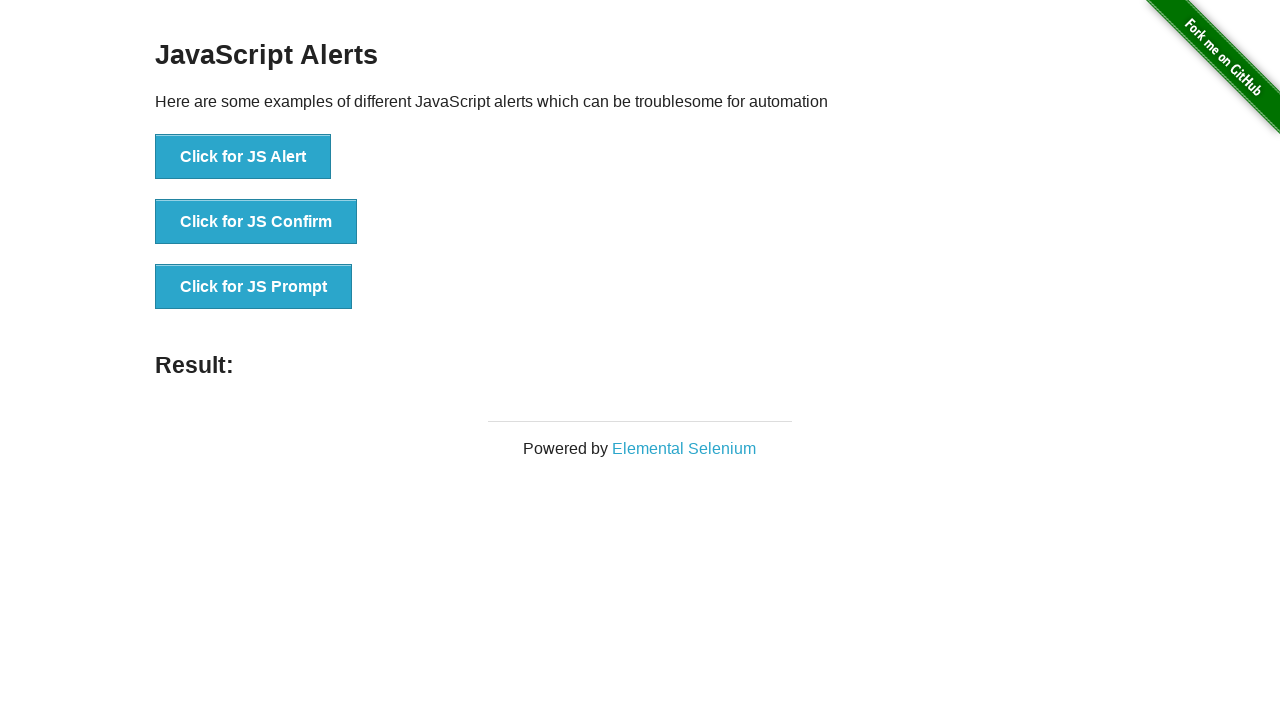

Clicked button to trigger JavaScript prompt alert at (254, 287) on xpath=//div[@id='content']/div[1]/ul[1]/li[3]/button
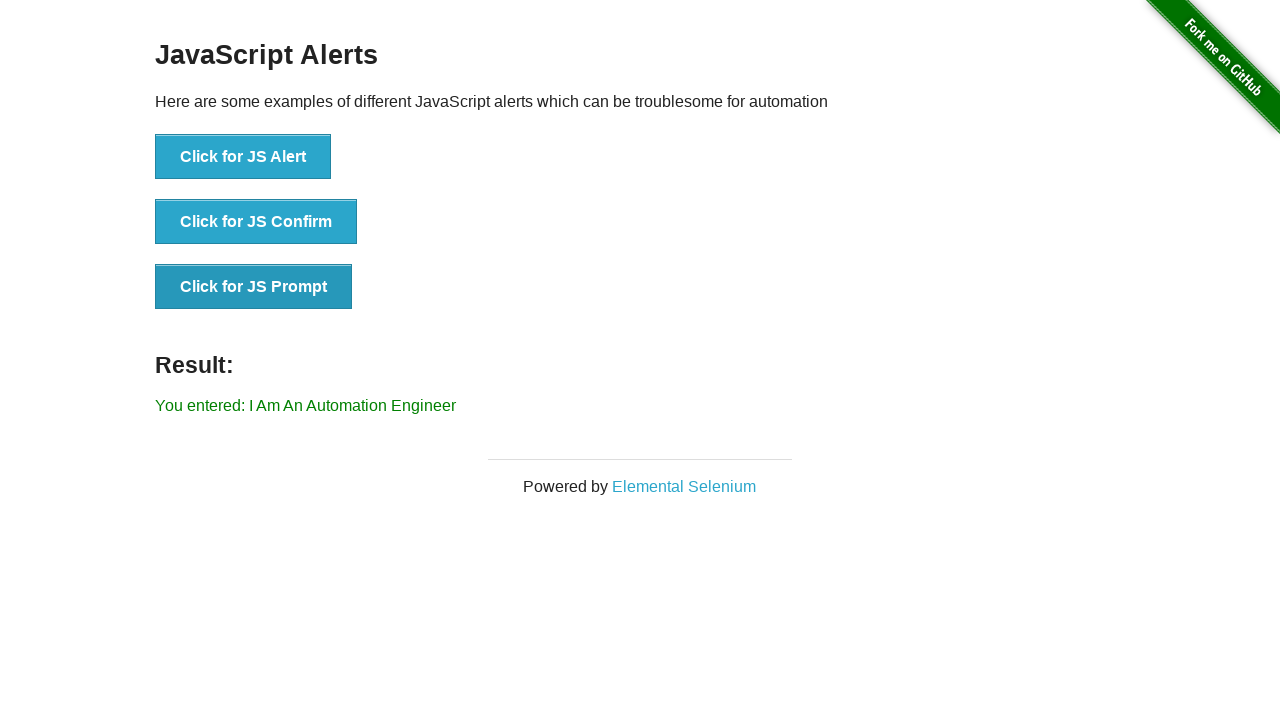

Verified result text is displayed after accepting prompt alert
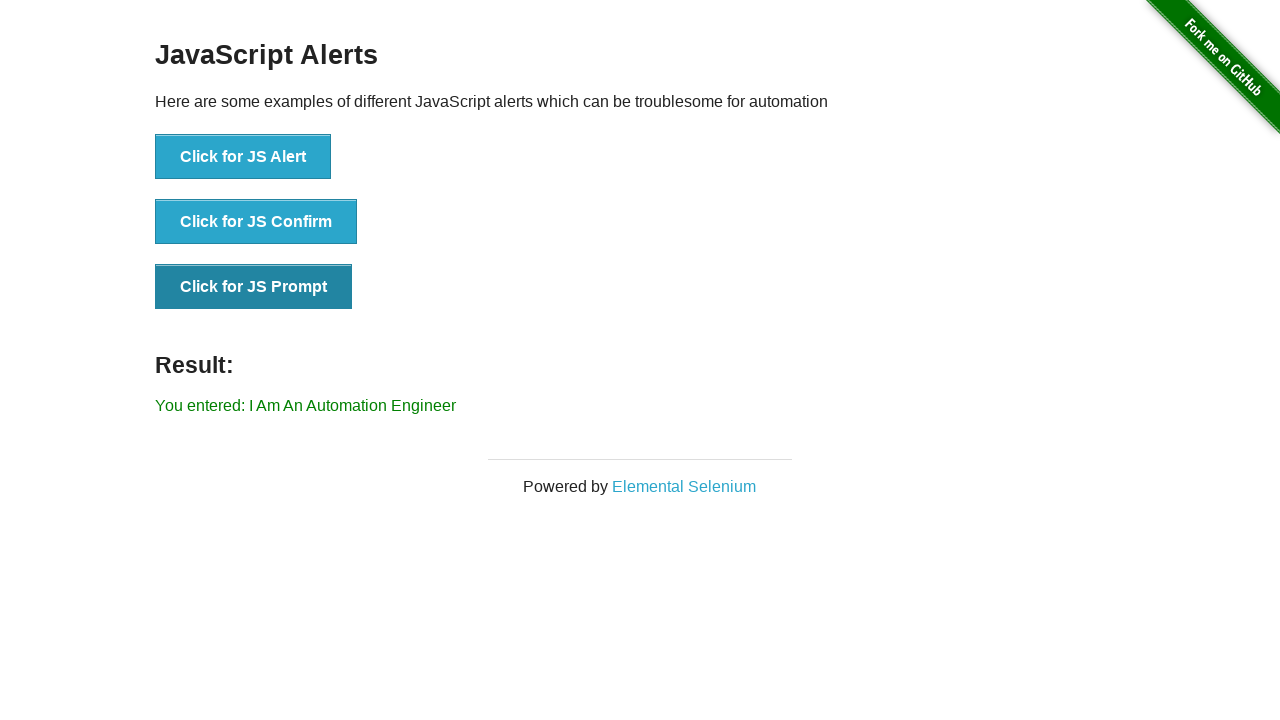

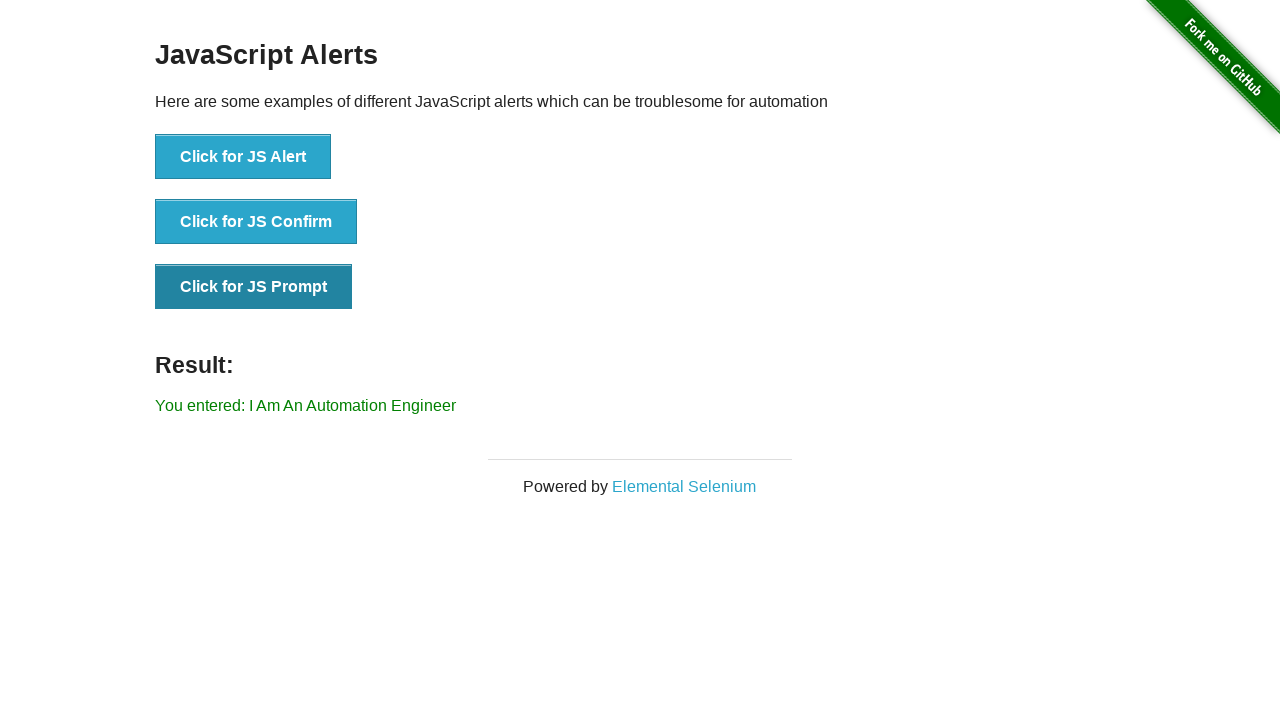